Tests marking a book as favorite from the catalog page and then navigating to "mina böcker" to view favorites

Starting URL: https://tap-ht24-testverktyg.github.io/exam-template/

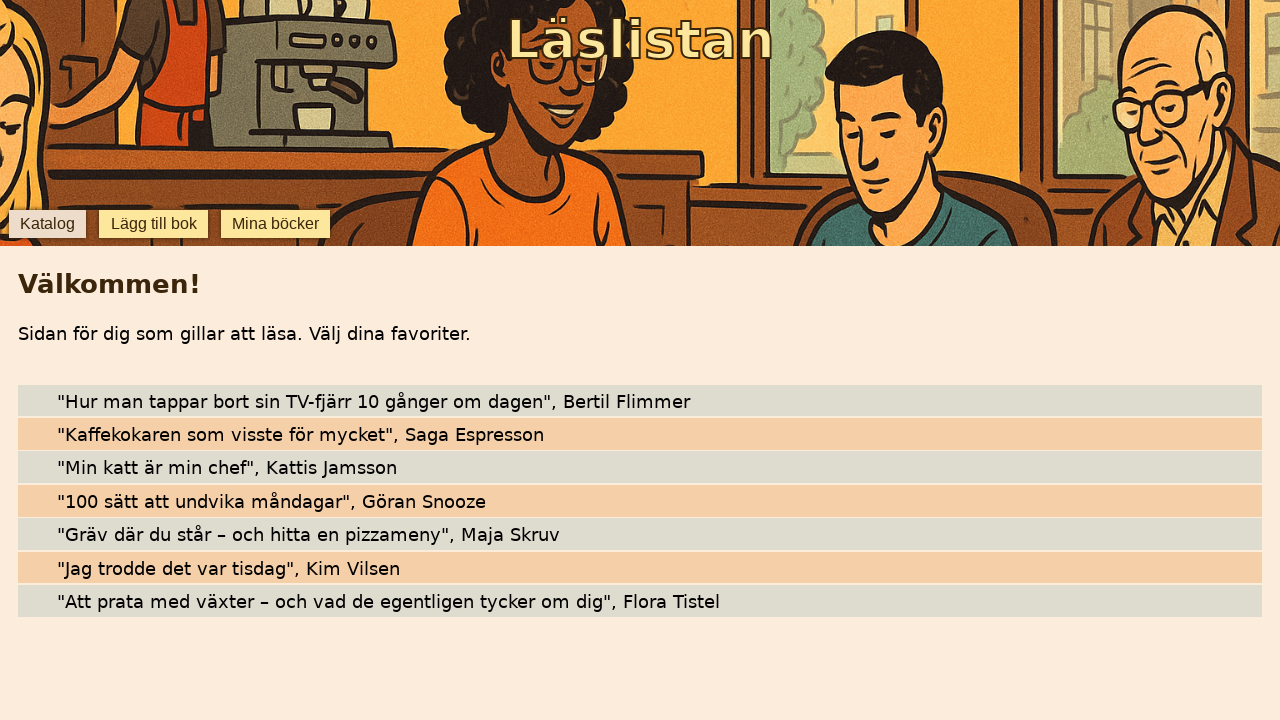

Clicked star icon to mark first book as favorite at (40, 400) on .book .star >> nth=0
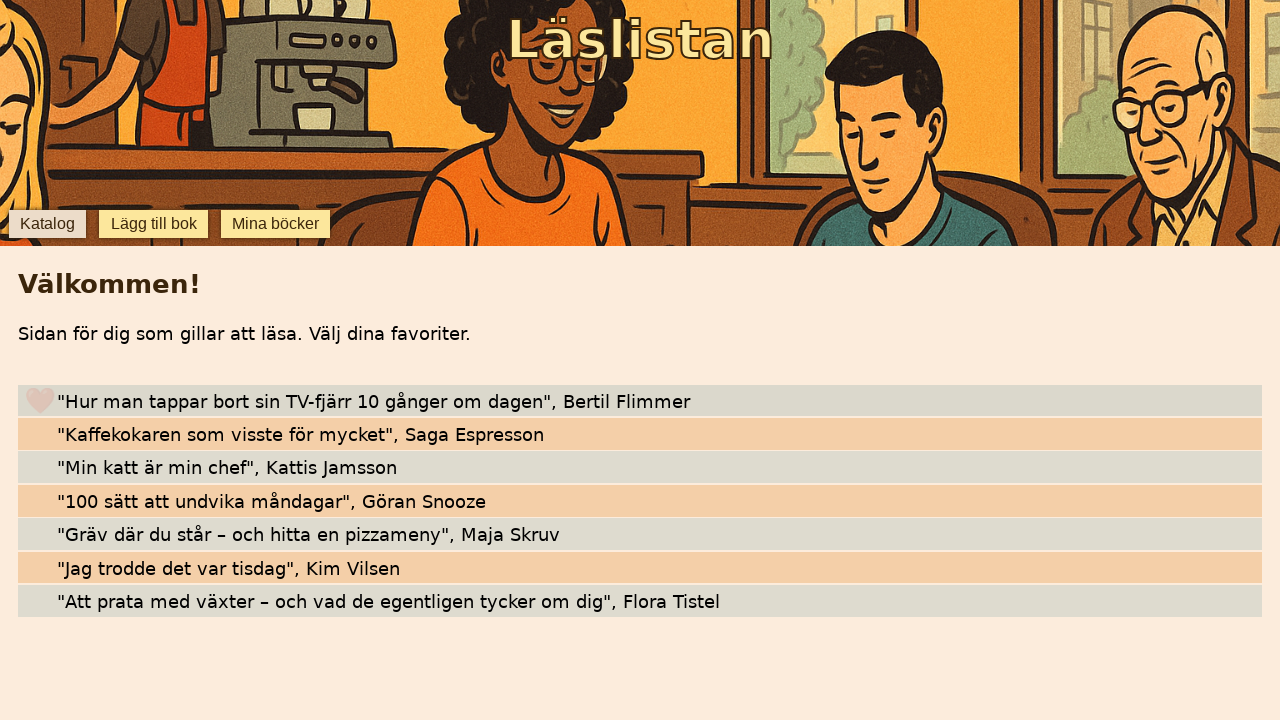

Clicked 'mina böcker' button to navigate to favorites page at (276, 224) on internal:role=button[name="mina böcker"i]
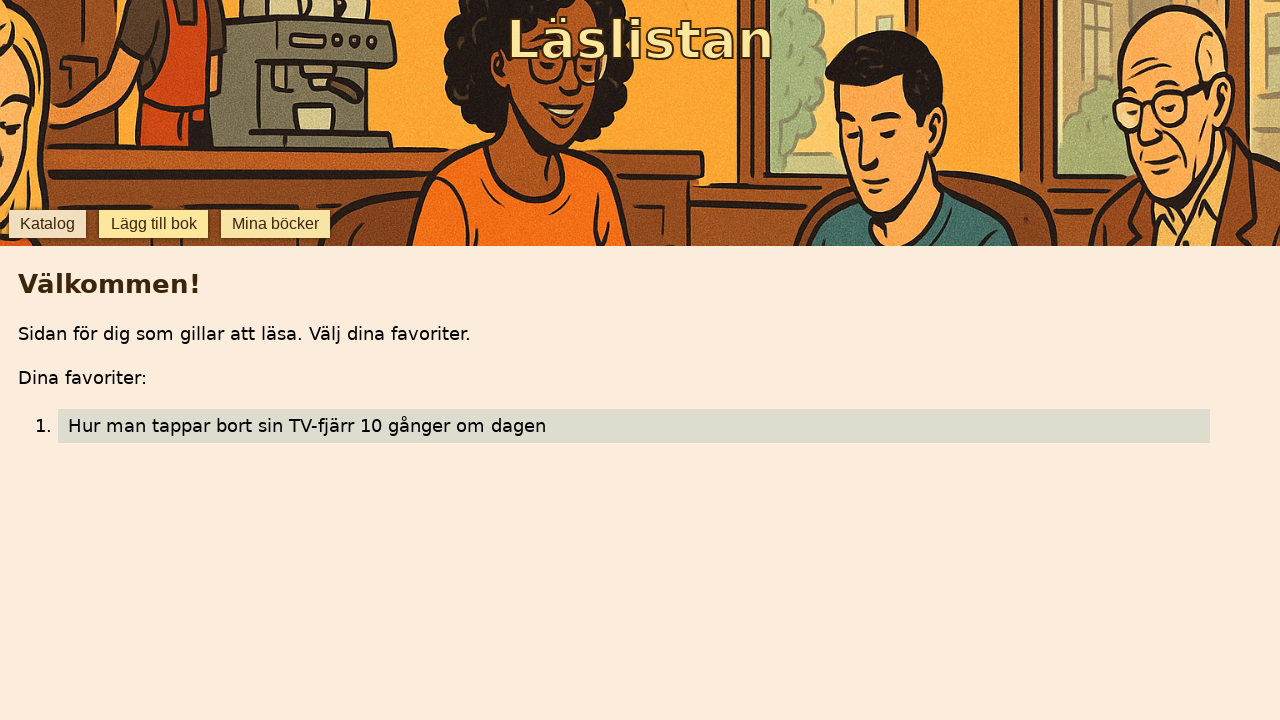

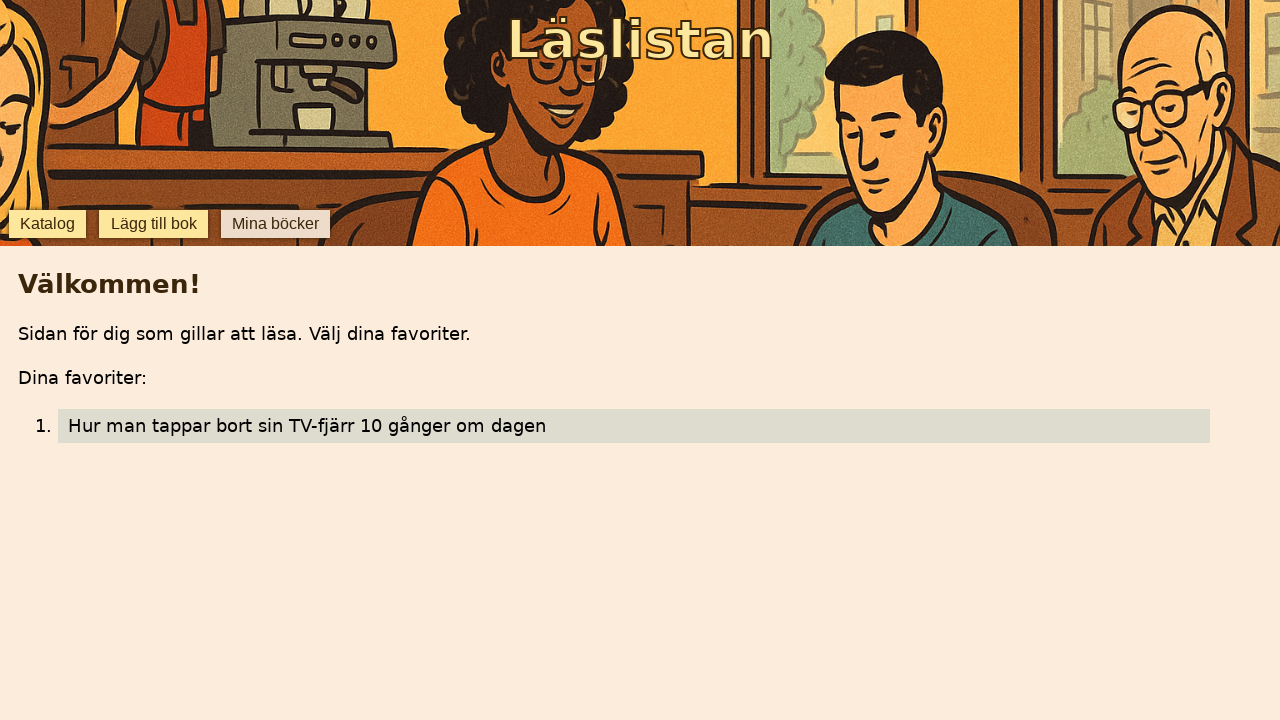